Tests product category filtering by clicking on the Laptops category option and verifying laptop products are displayed

Starting URL: https://www.demoblaze.com

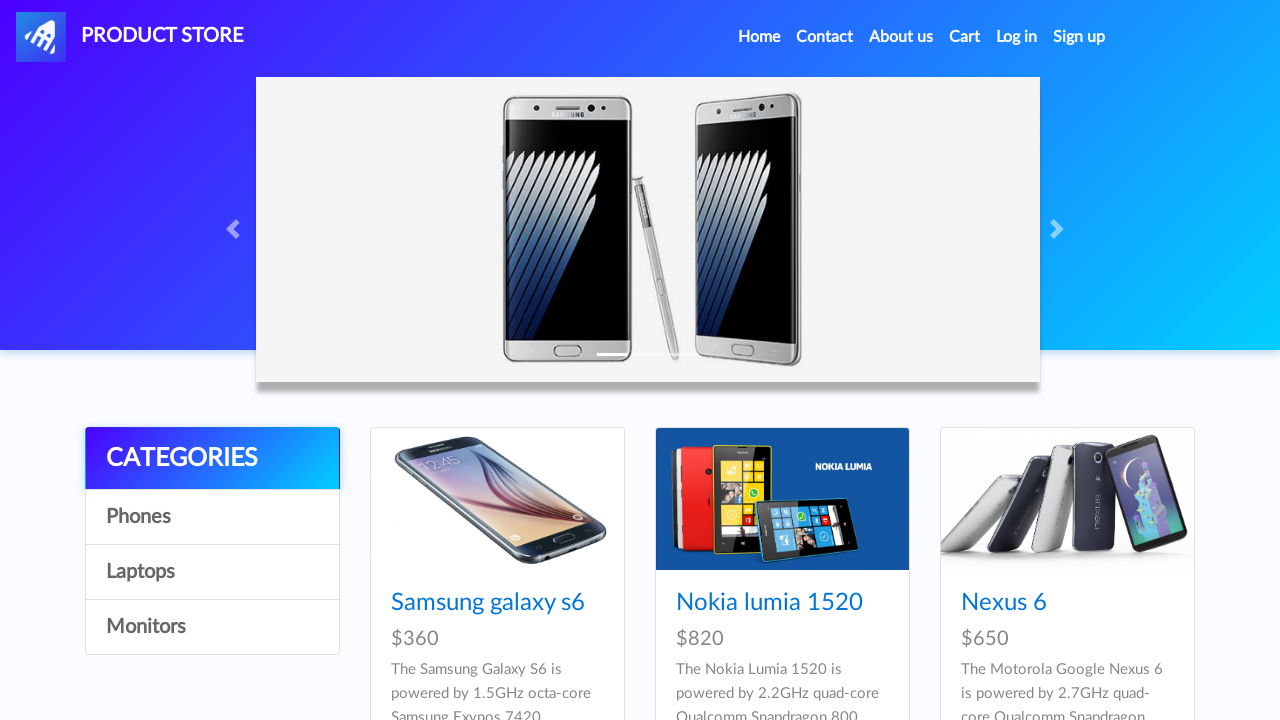

Home page loaded - navbar is visible
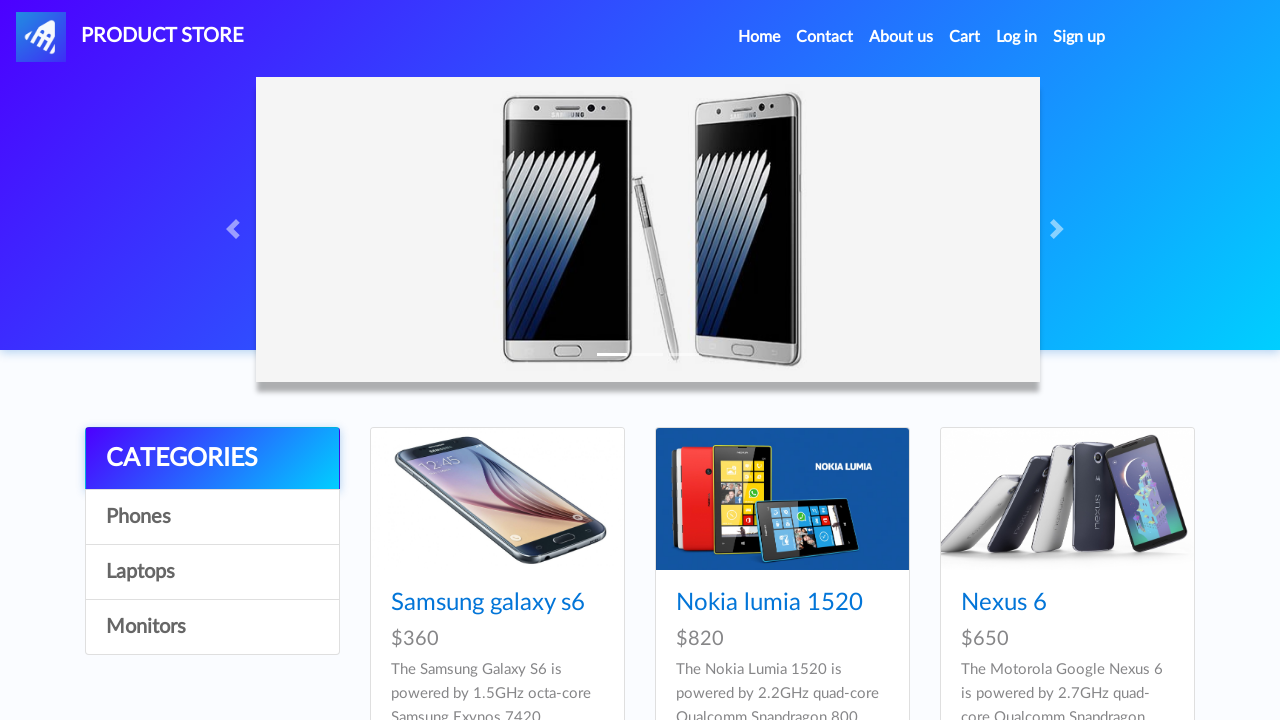

Categories section loaded
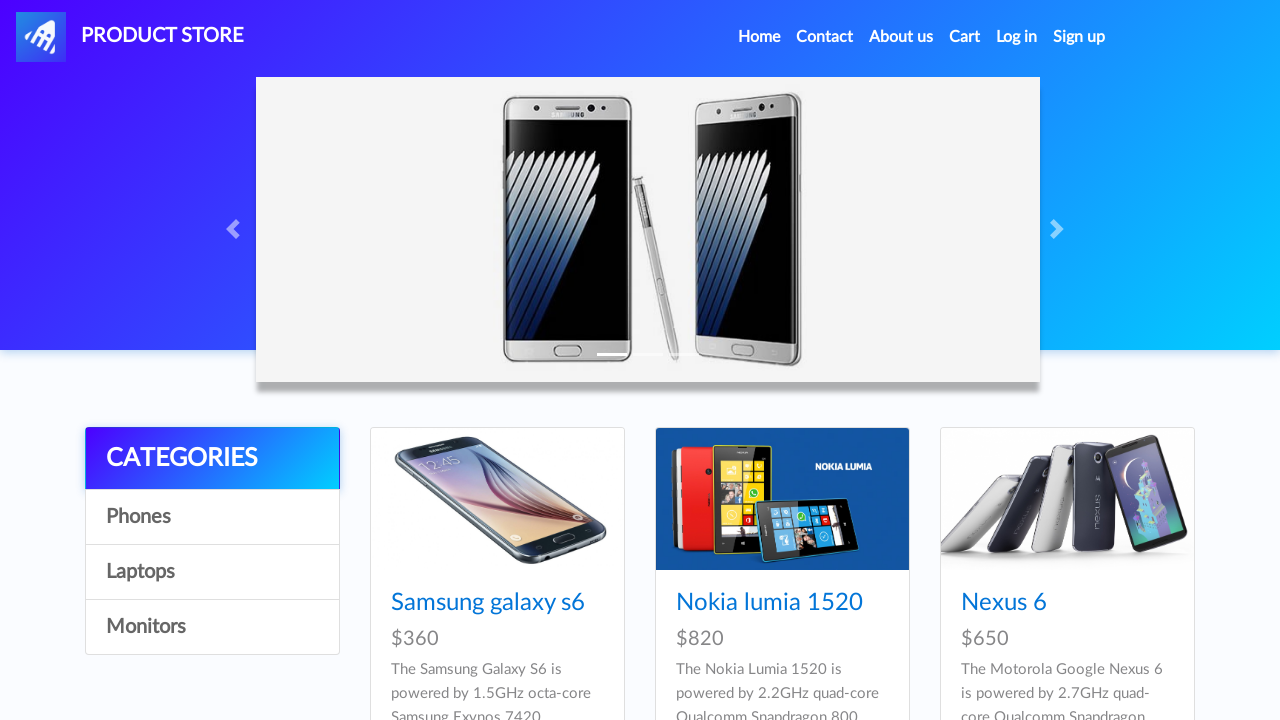

Clicked on Laptops category at (212, 572) on a:has-text('Laptops')
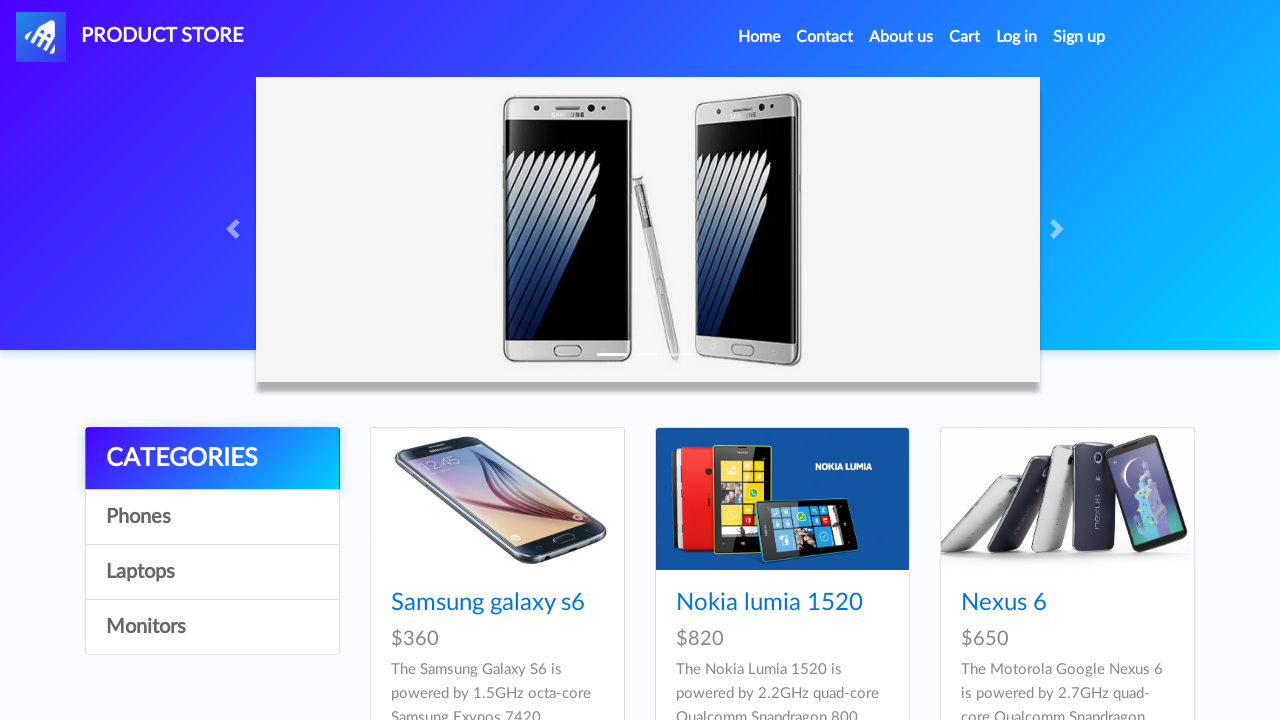

Laptop products displayed successfully
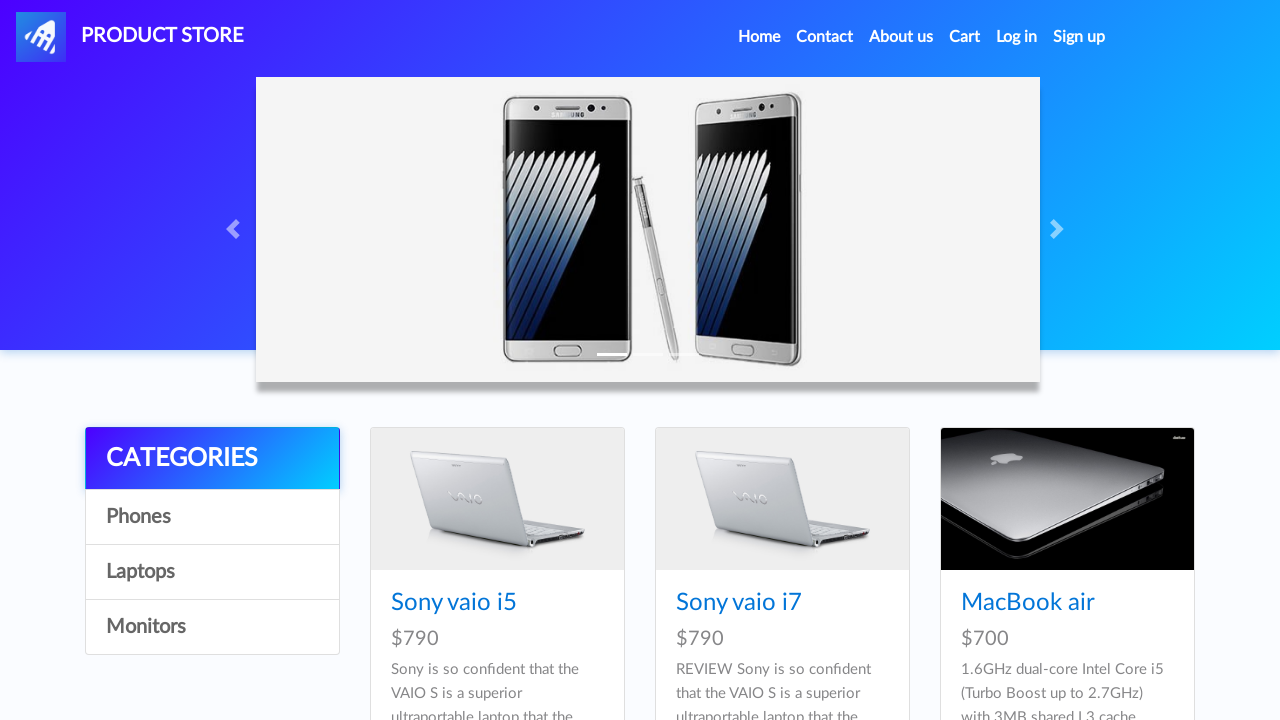

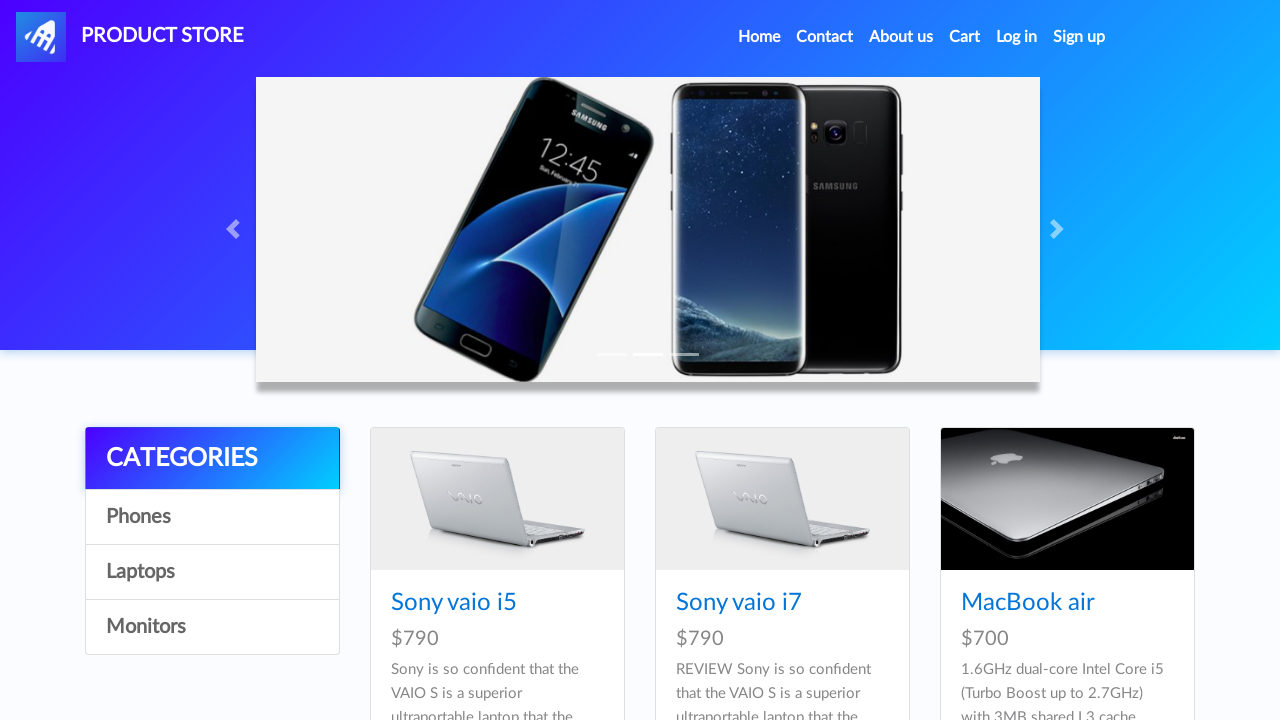